Tests the search functionality on an OpenCart demo site by entering a search term and pressing Enter to submit the search.

Starting URL: https://naveenautomationlabs.com/opencart/

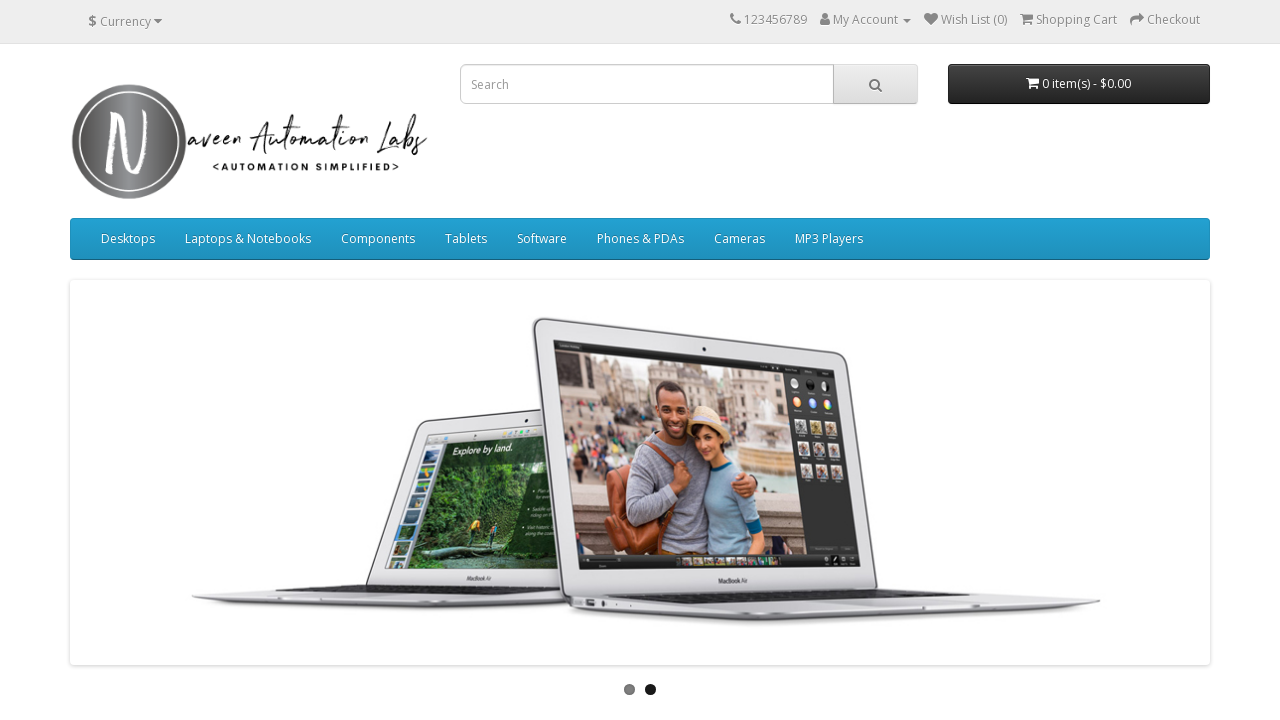

Filled search field with 'mac' on input[placeholder='Search']
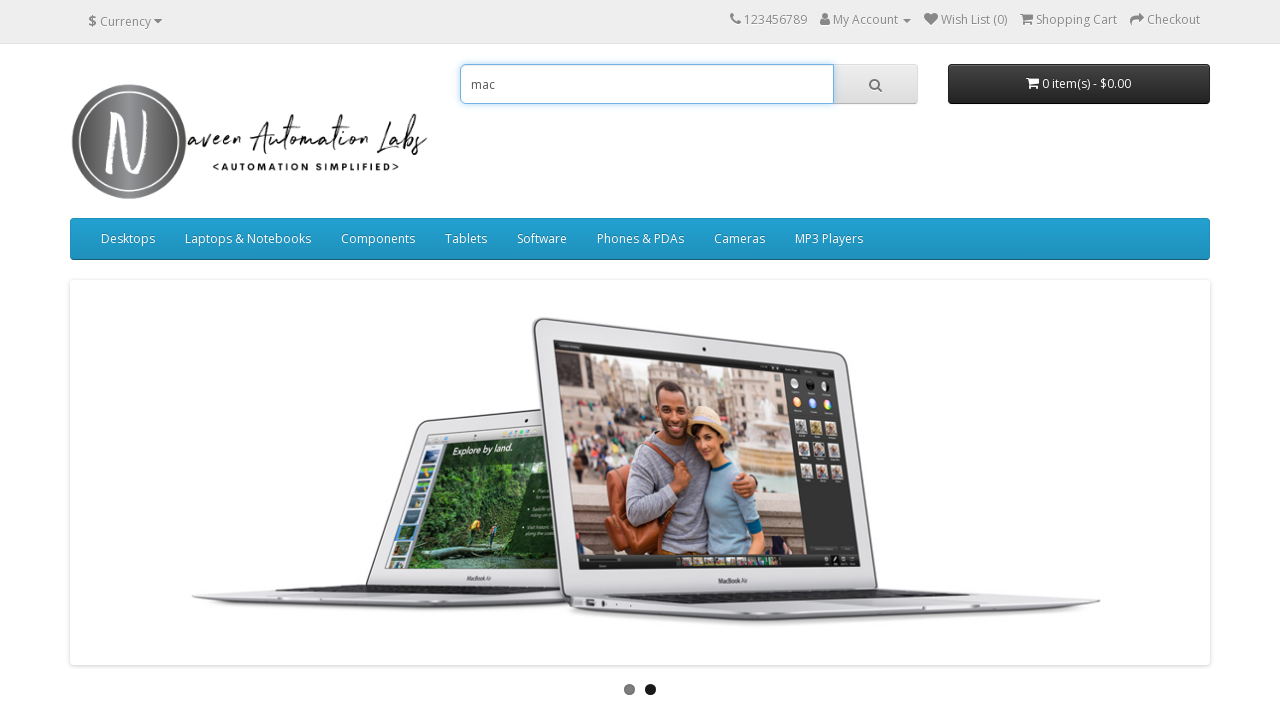

Pressed Enter to submit search on input[placeholder='Search']
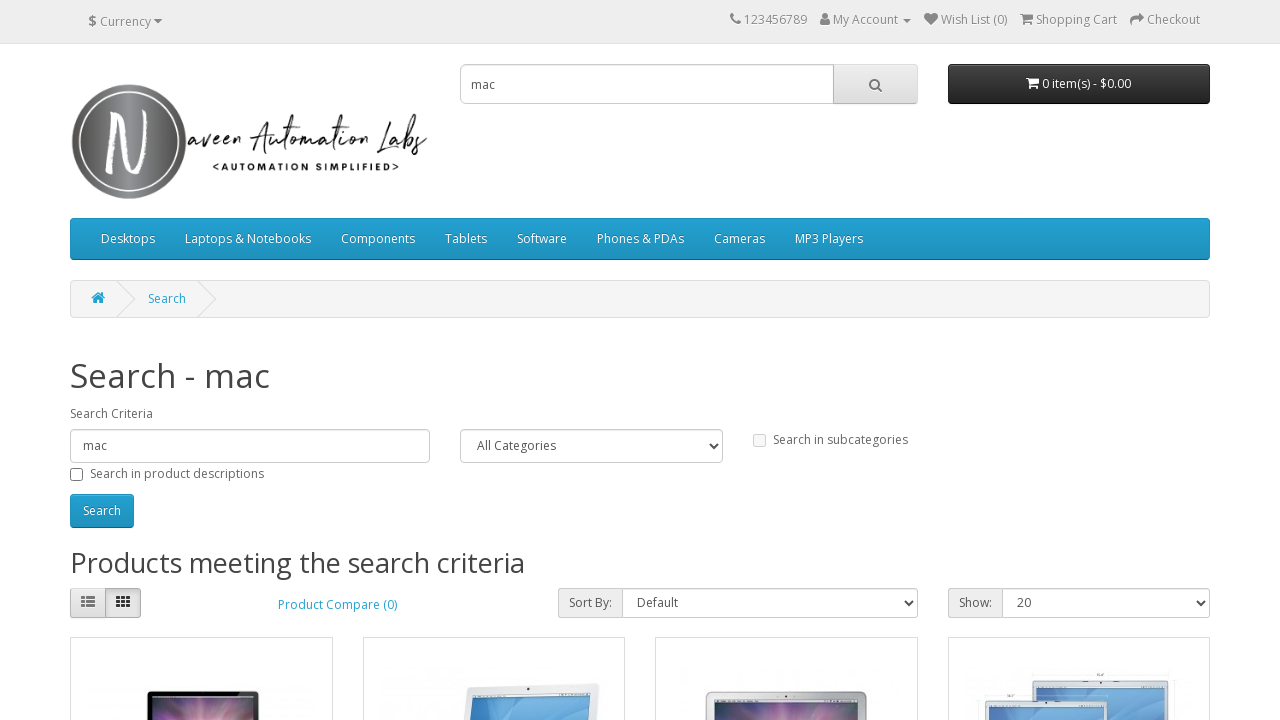

Search results loaded and network idle
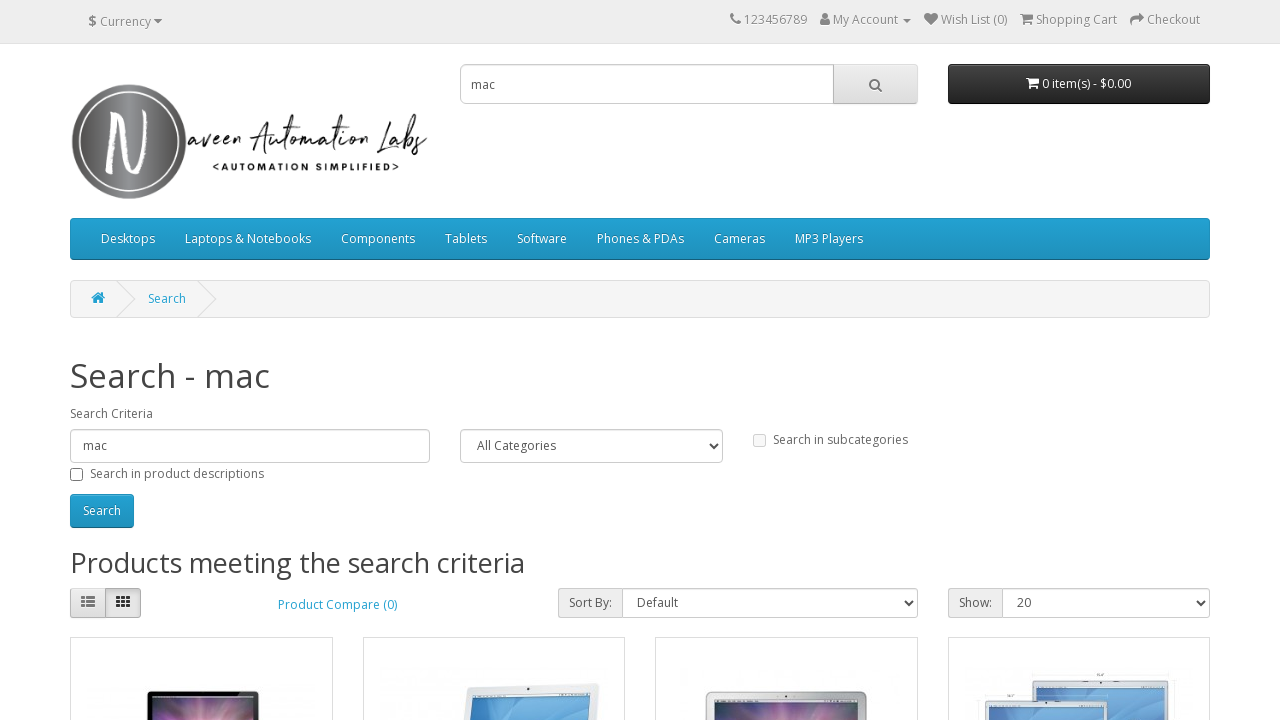

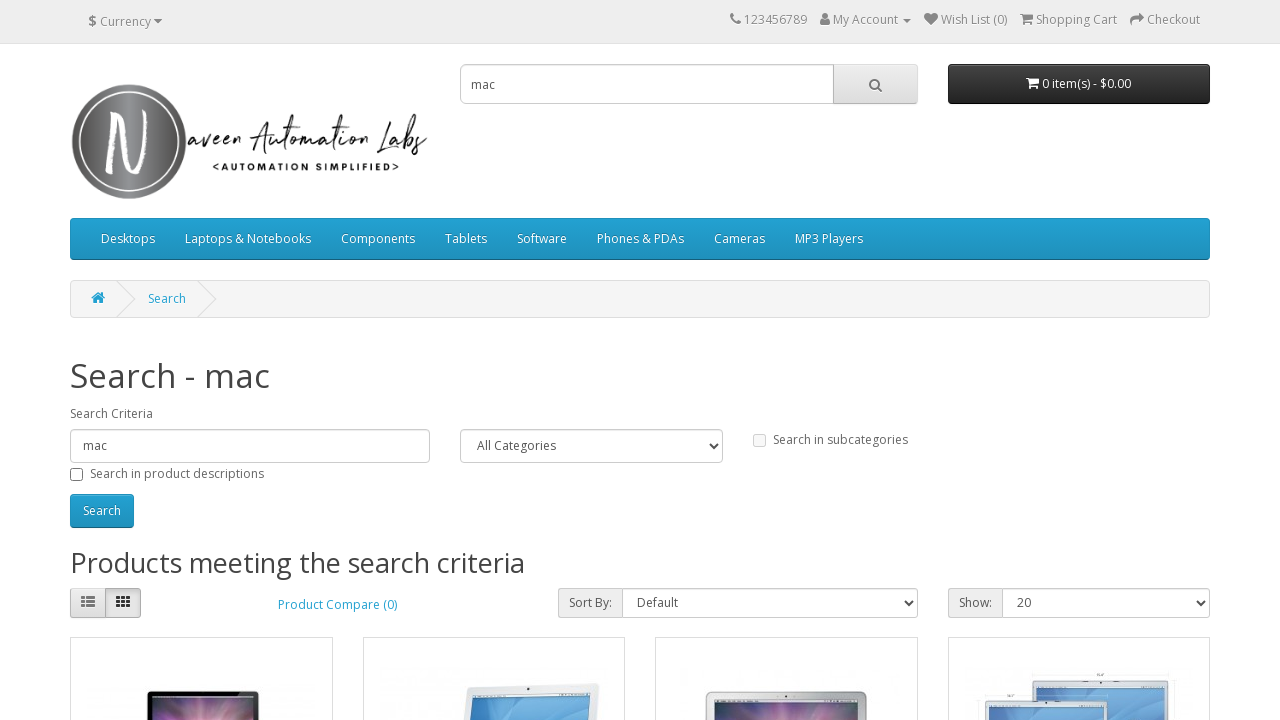